Tests that the text input field is cleared after adding a todo item

Starting URL: https://demo.playwright.dev/todomvc

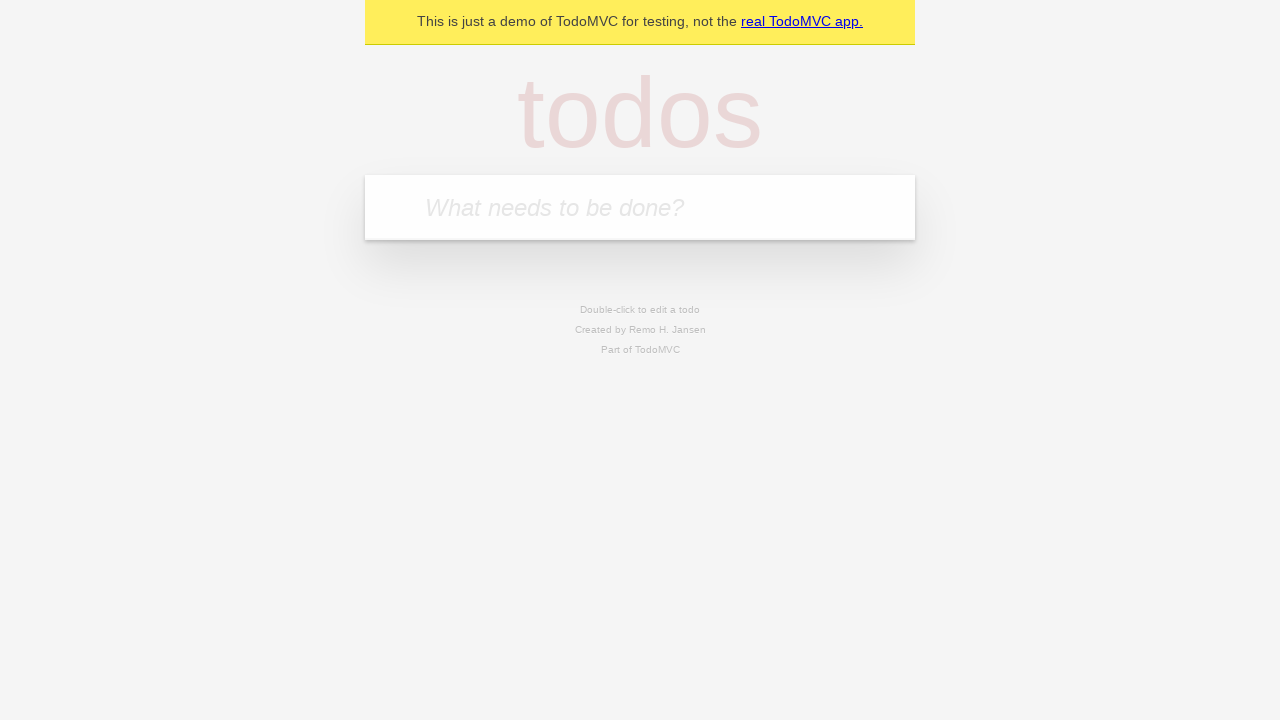

Located the todo input field with placeholder 'What needs to be done?'
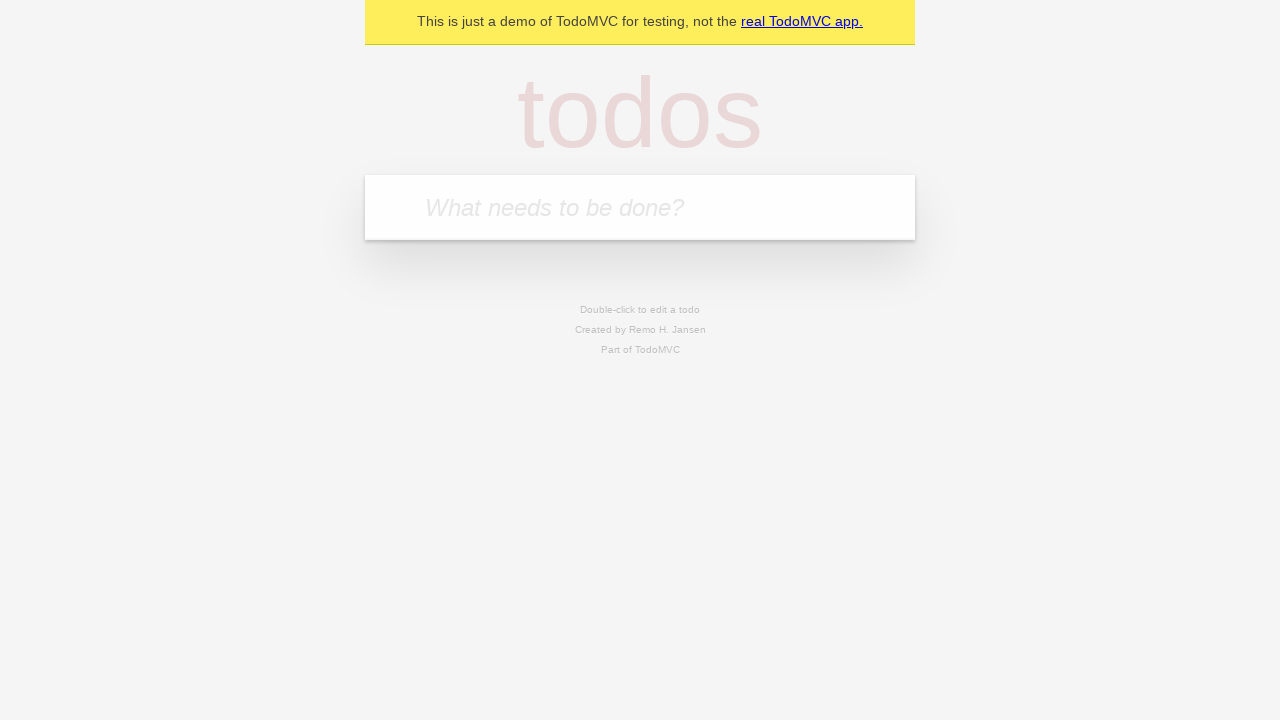

Filled todo input field with 'buy some cheese' on internal:attr=[placeholder="What needs to be done?"i]
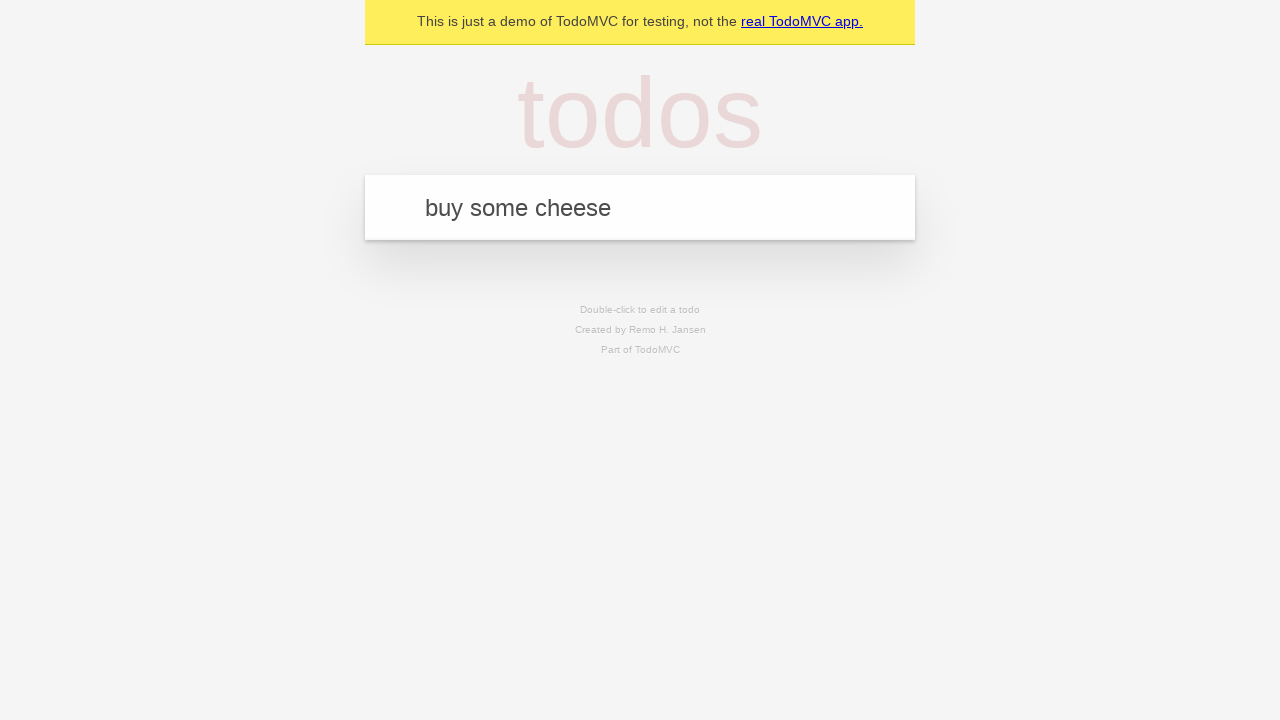

Pressed Enter to submit the todo item on internal:attr=[placeholder="What needs to be done?"i]
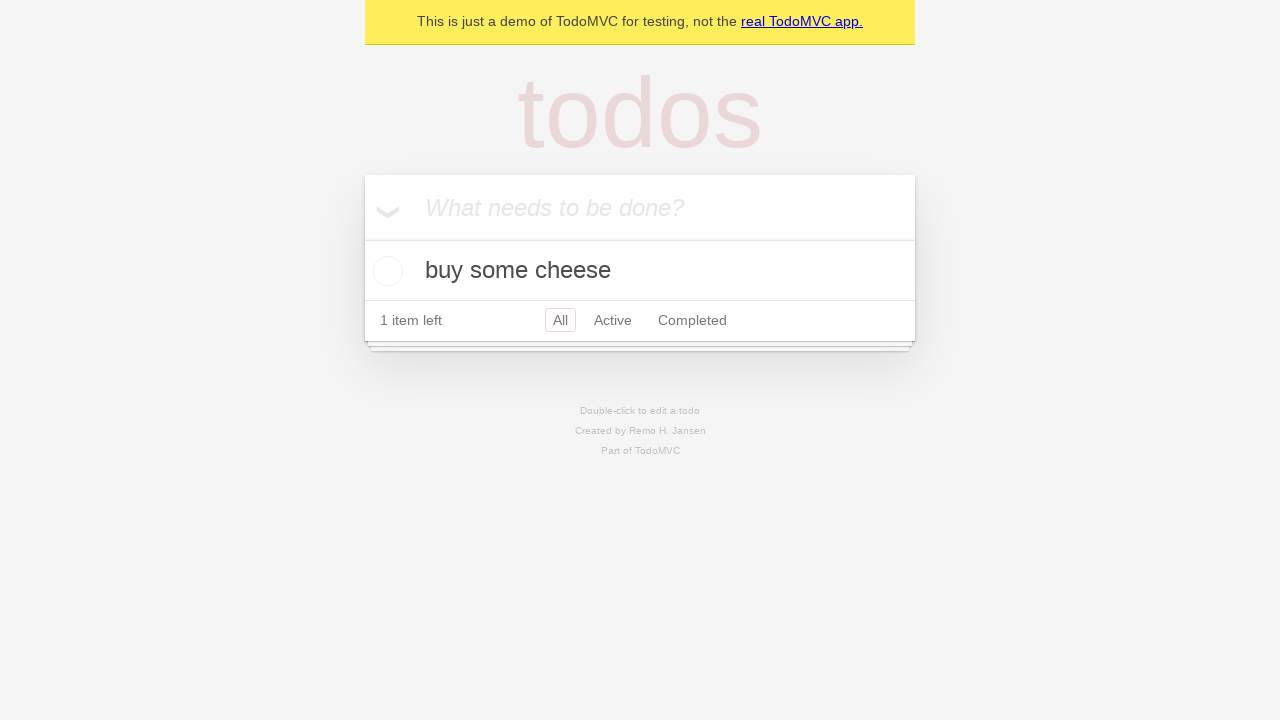

Waited for todo item to appear in the list
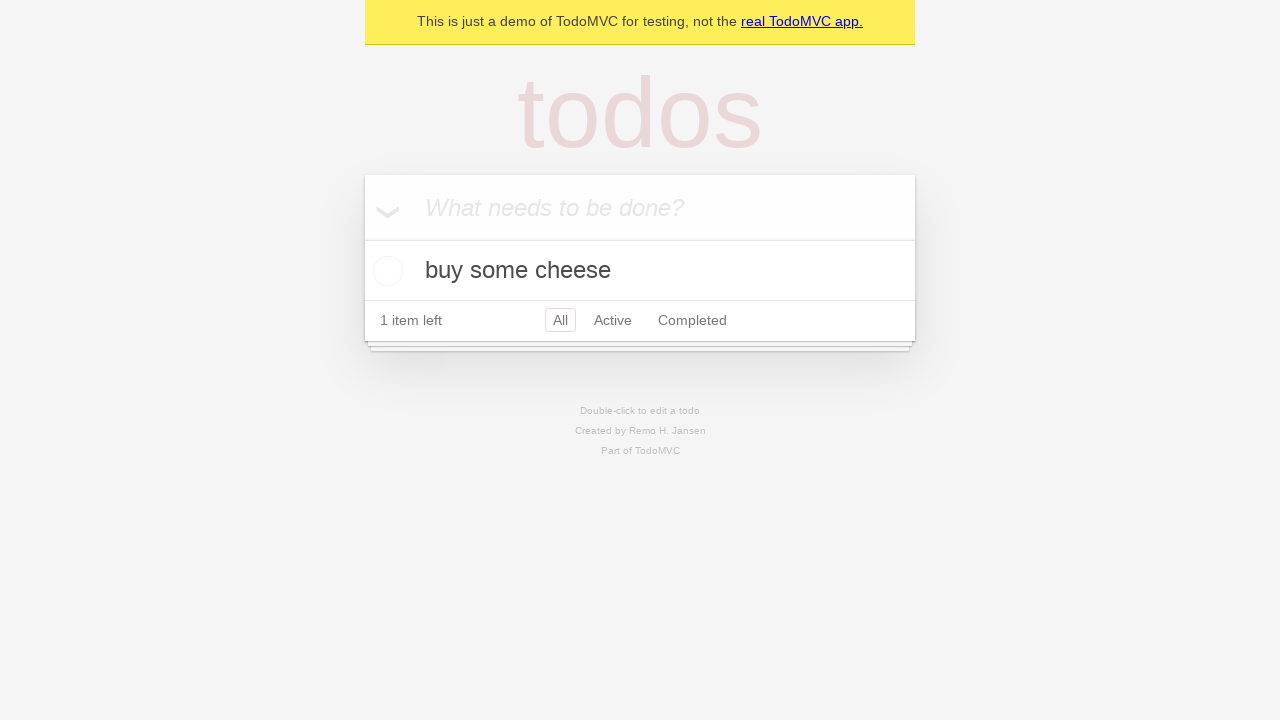

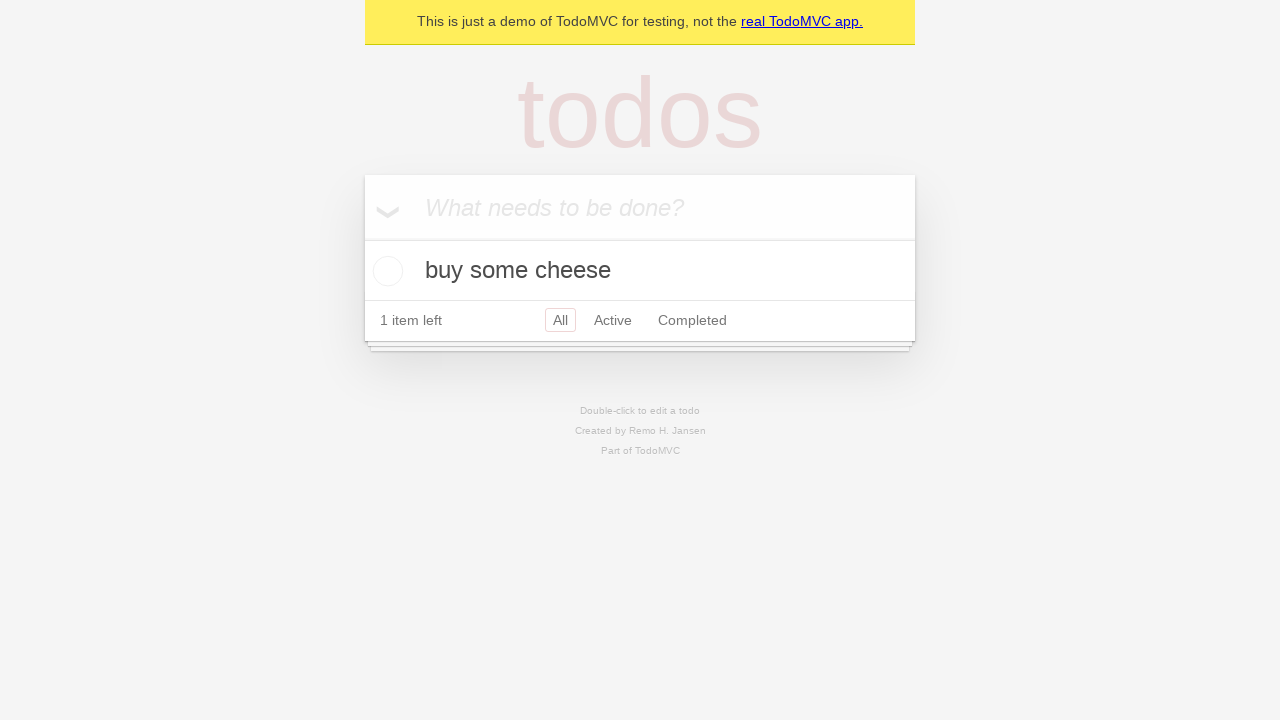